Tests dynamic loading functionality by clicking a Start button and verifying that "Hello World!" text appears after the loading indicator disappears.

Starting URL: https://automationfc.github.io/dynamic-loading/

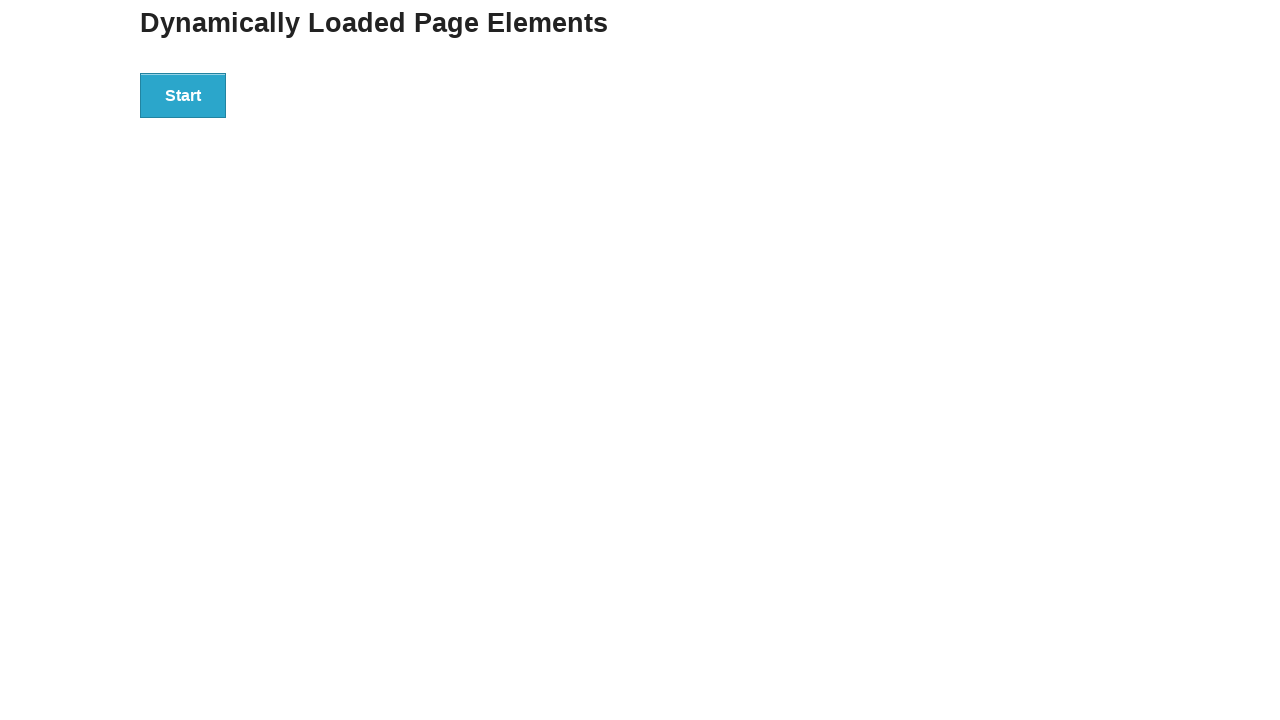

Clicked the Start button to initiate dynamic loading at (183, 95) on xpath=//*[text()='Start']
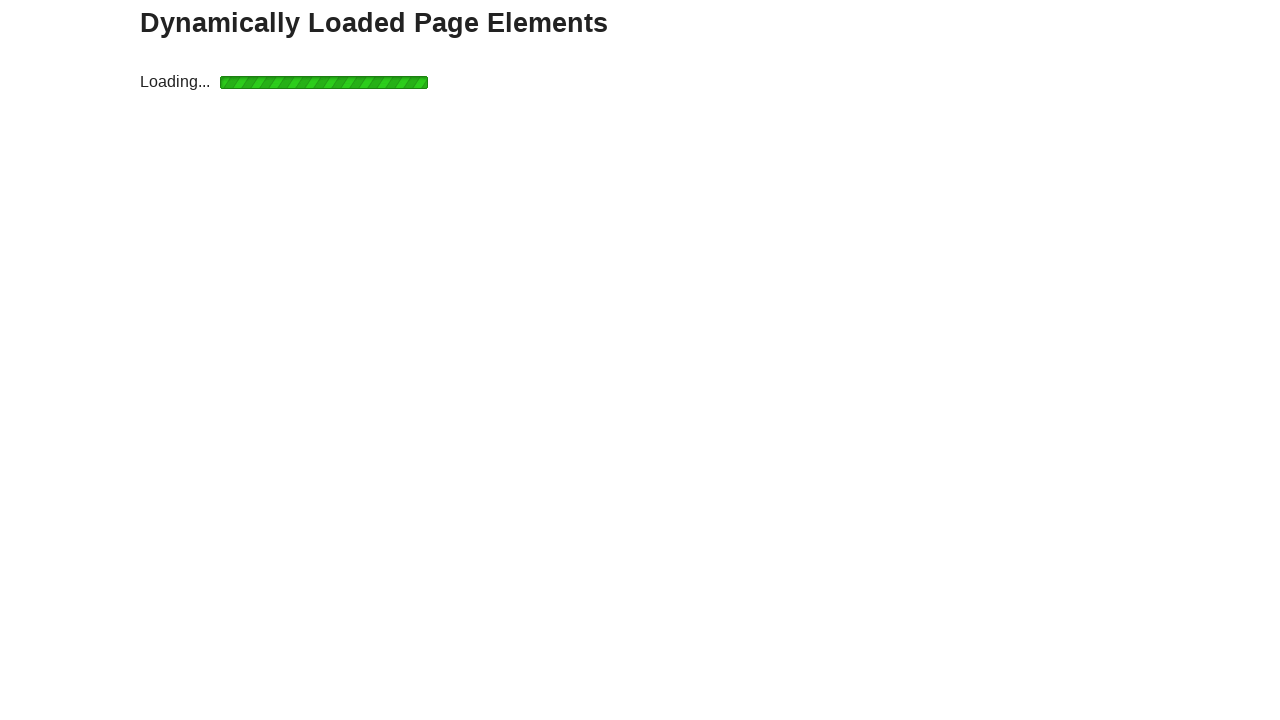

Loading indicator disappeared
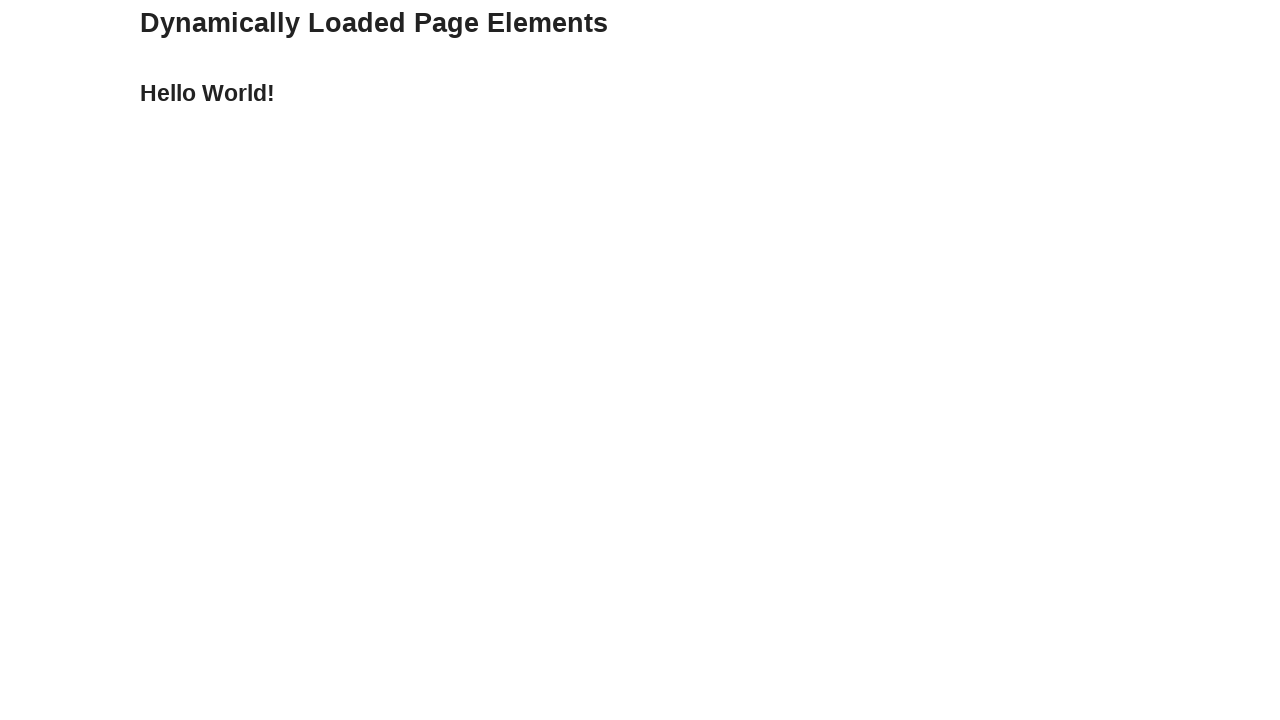

Hello World! text element became visible after loading completed
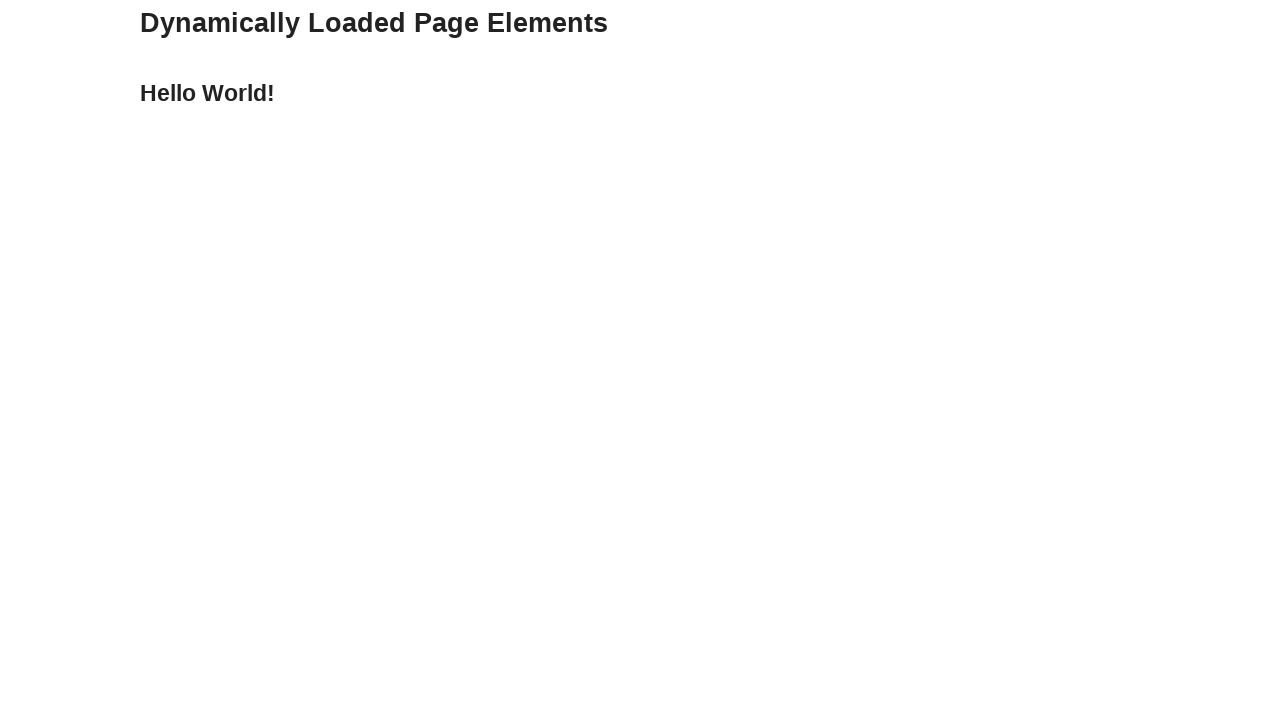

Verified that Hello World! text is visible
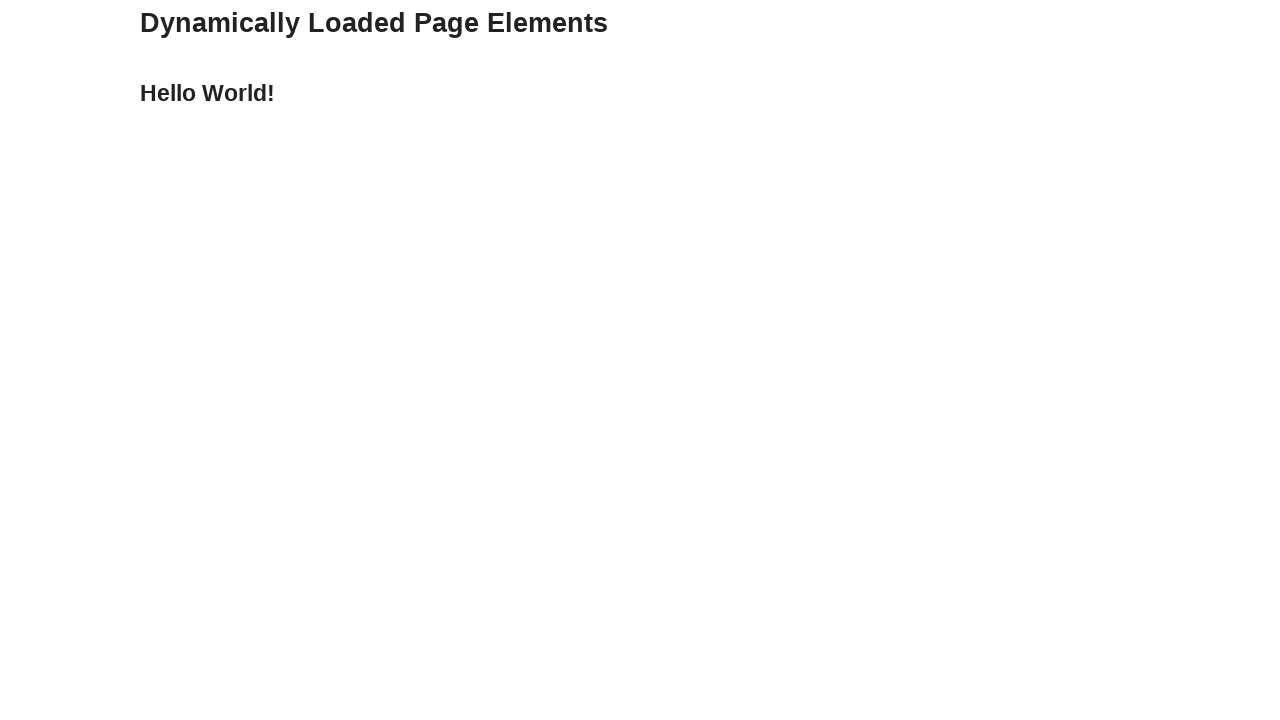

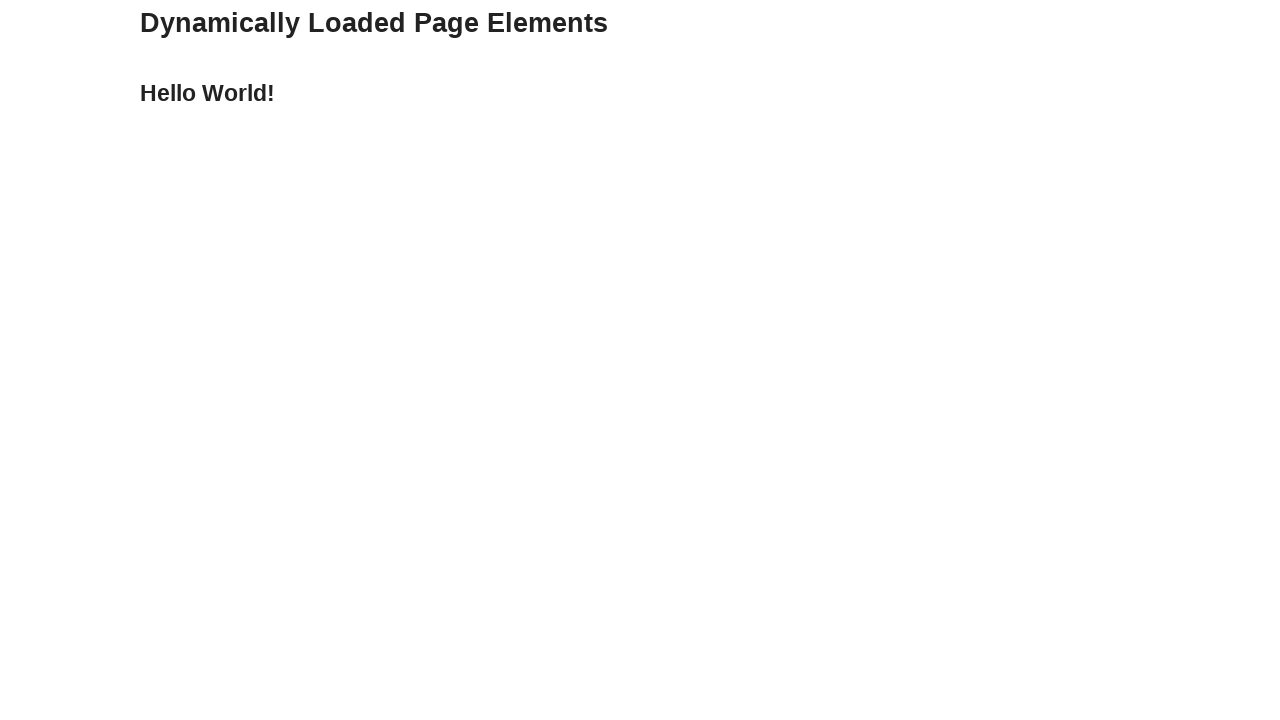